Performs a drag and drop by offset action from box A to the position of box B

Starting URL: https://crossbrowsertesting.github.io/drag-and-drop

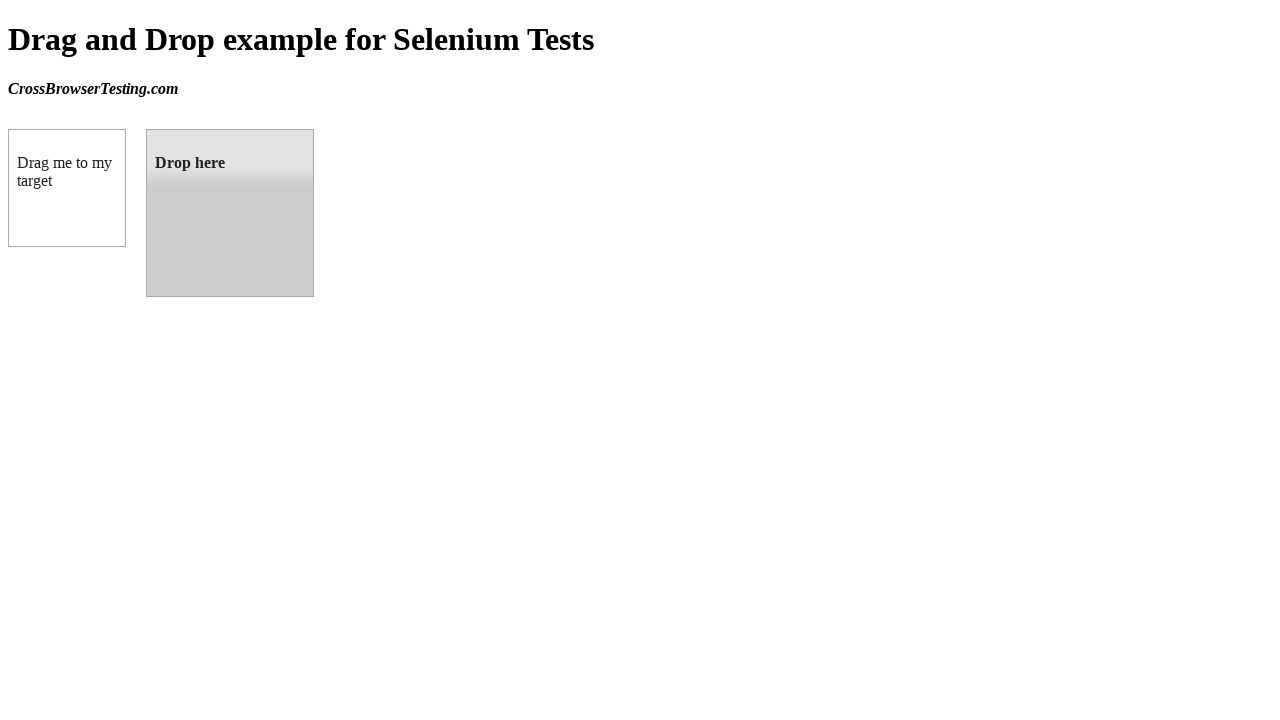

Located source element (box A with ID 'draggable')
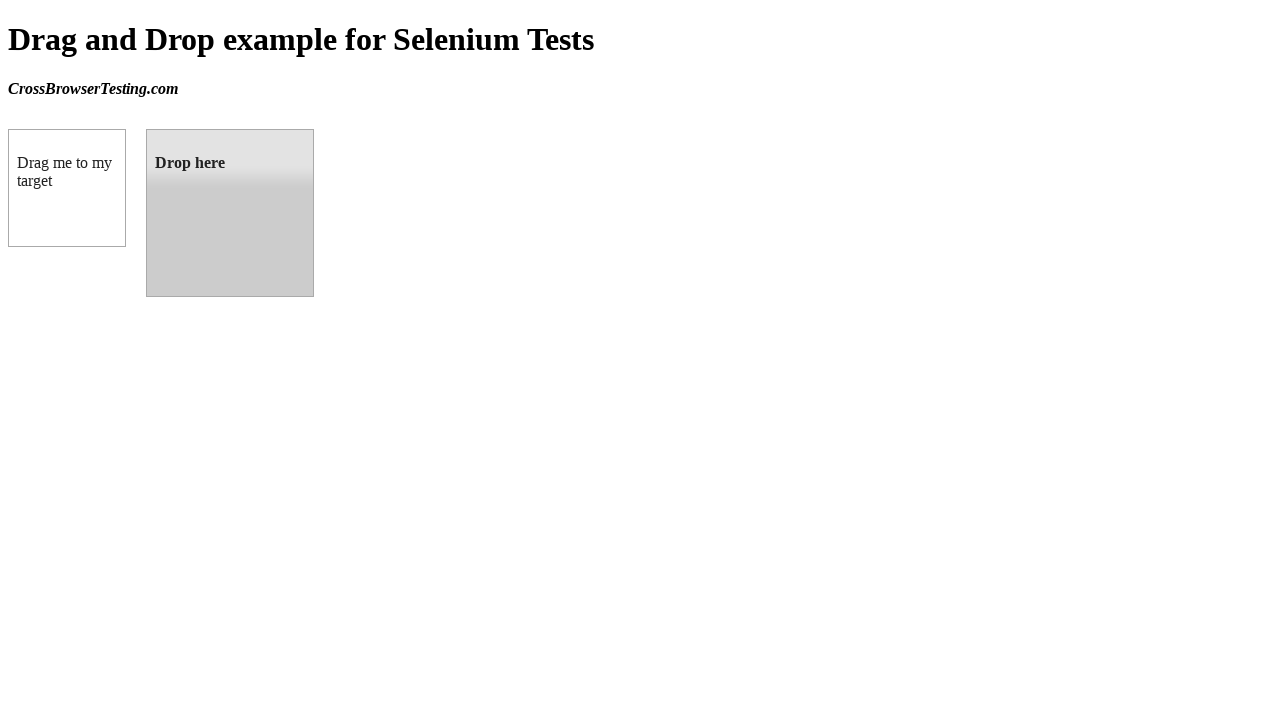

Located target element (box B with ID 'droppable')
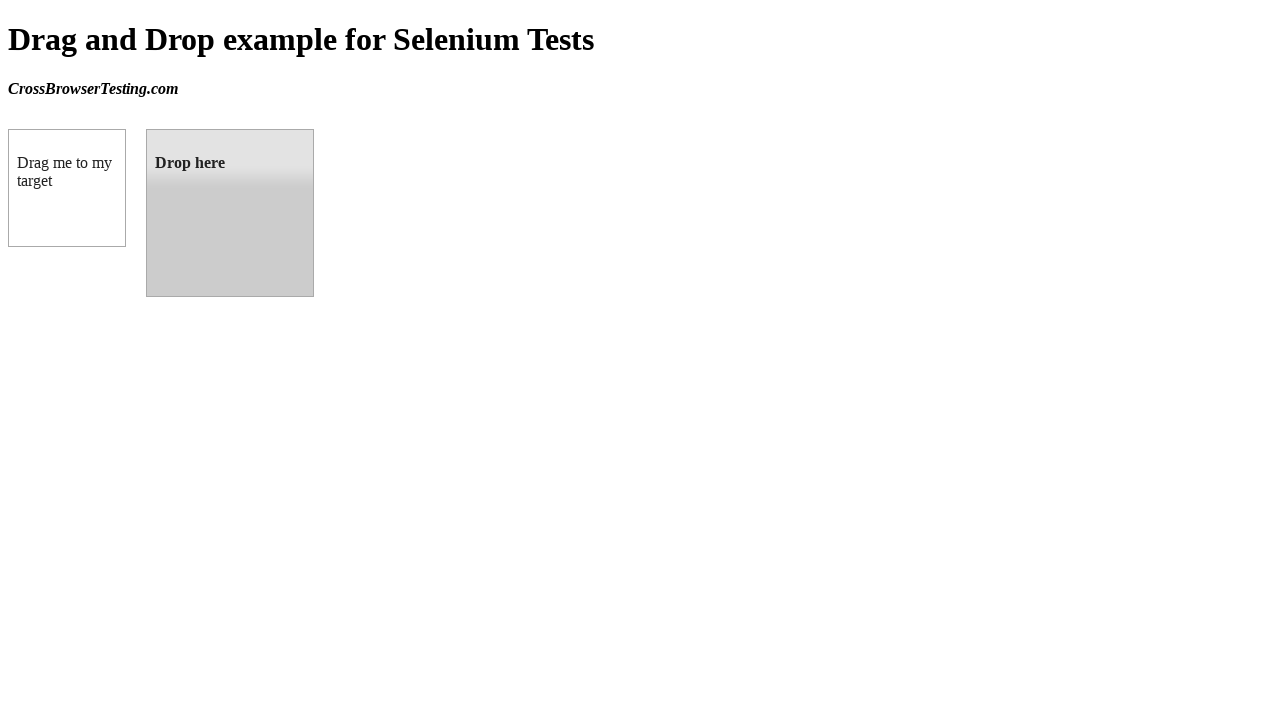

Retrieved bounding box coordinates of target element
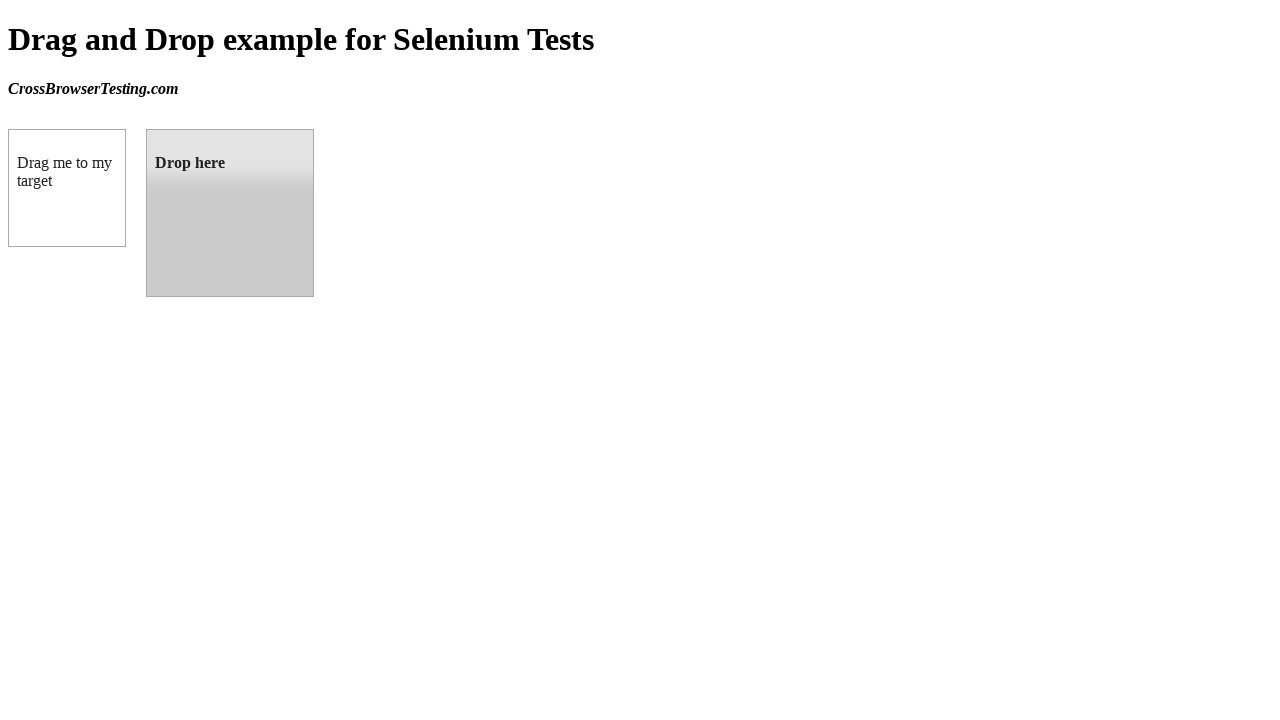

Calculated target center position: (230, 213)
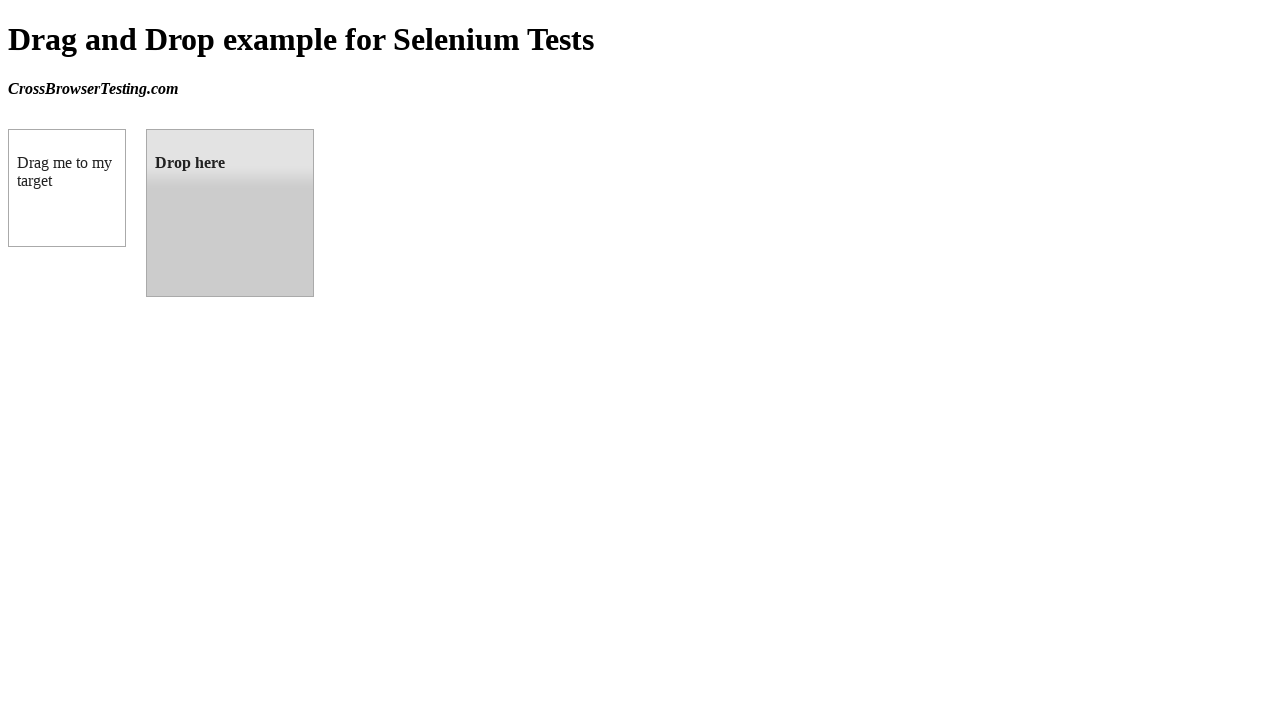

Performed drag and drop action from box A to box B at (230, 213)
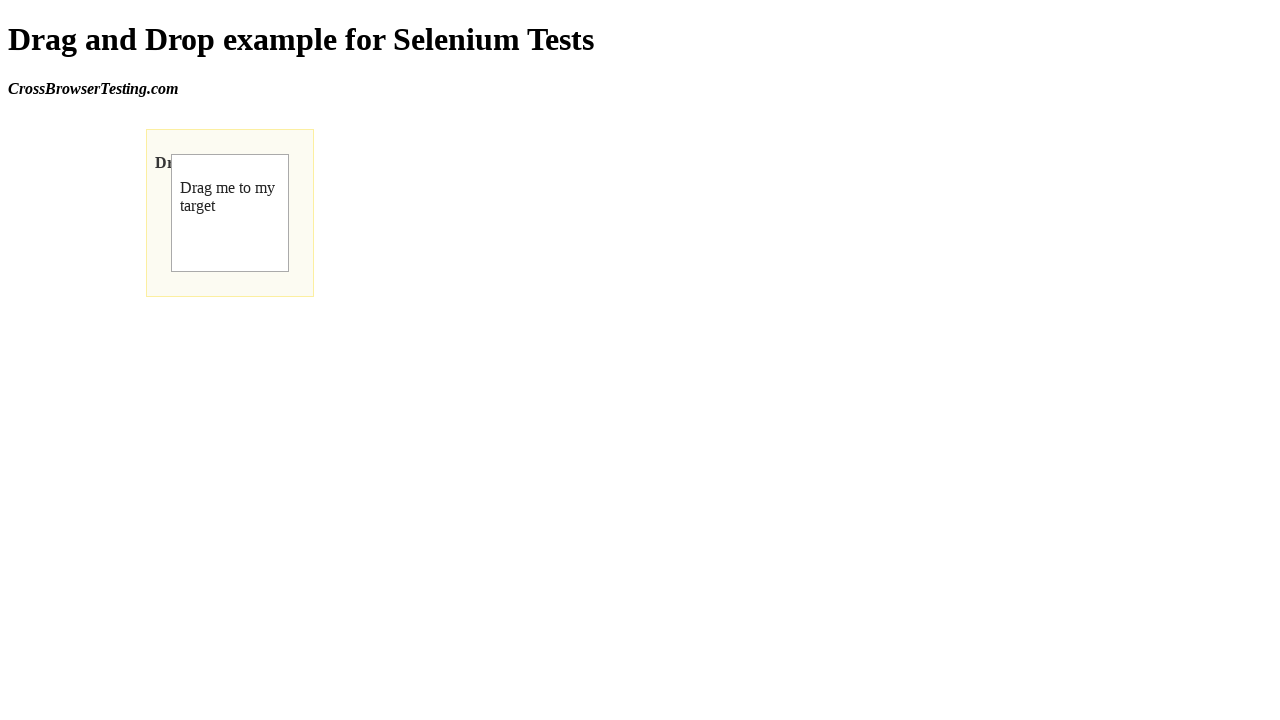

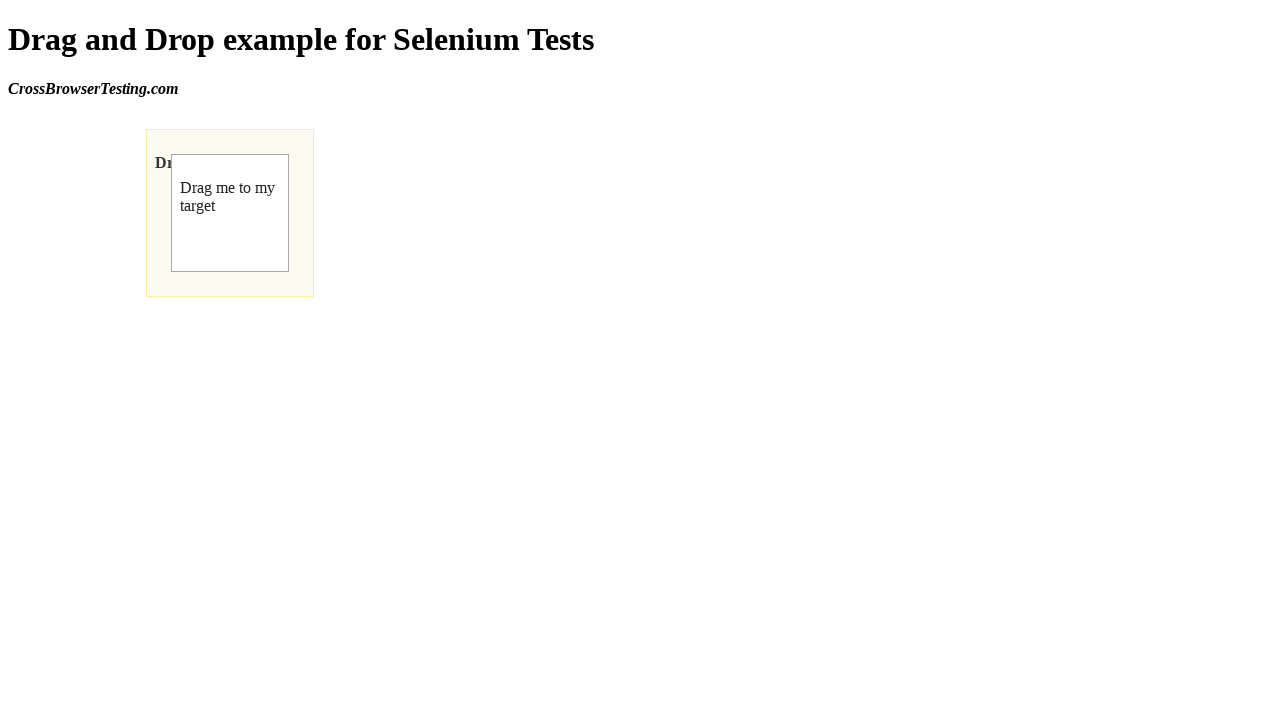